Tests custom pseudo class selectors by navigating to HTML Elements card and interacting with buttons and highlighting elements

Starting URL: https://www.techglobal-training.com/frontend

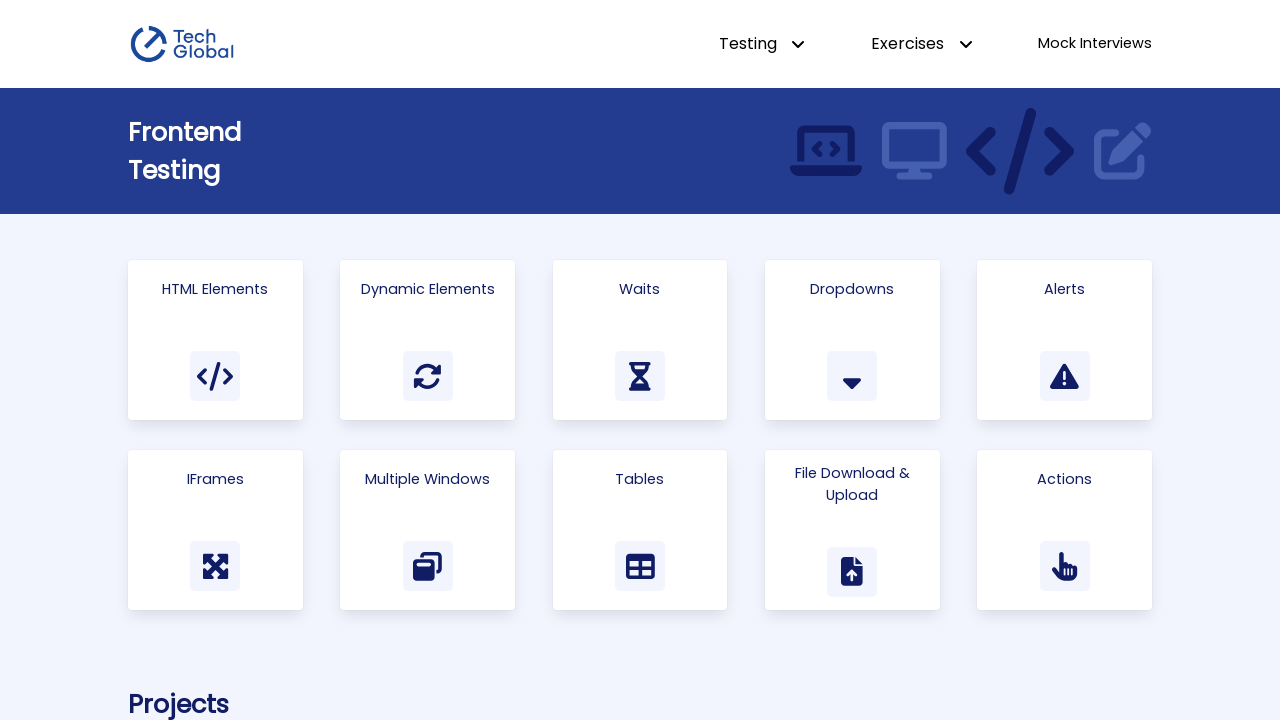

Clicked on HTML Elements card at (215, 289) on .card >> :has-text("HTML Elements")
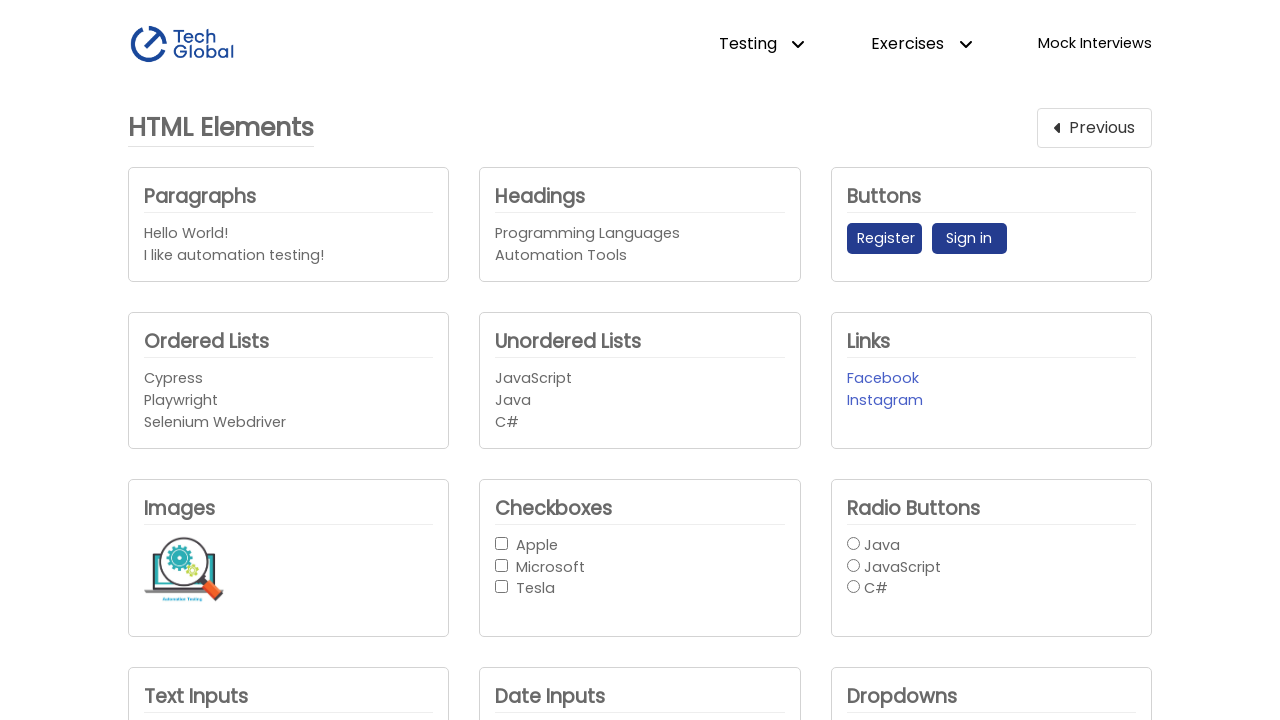

Clicked Register button at (884, 239) on button:has-text("Register")
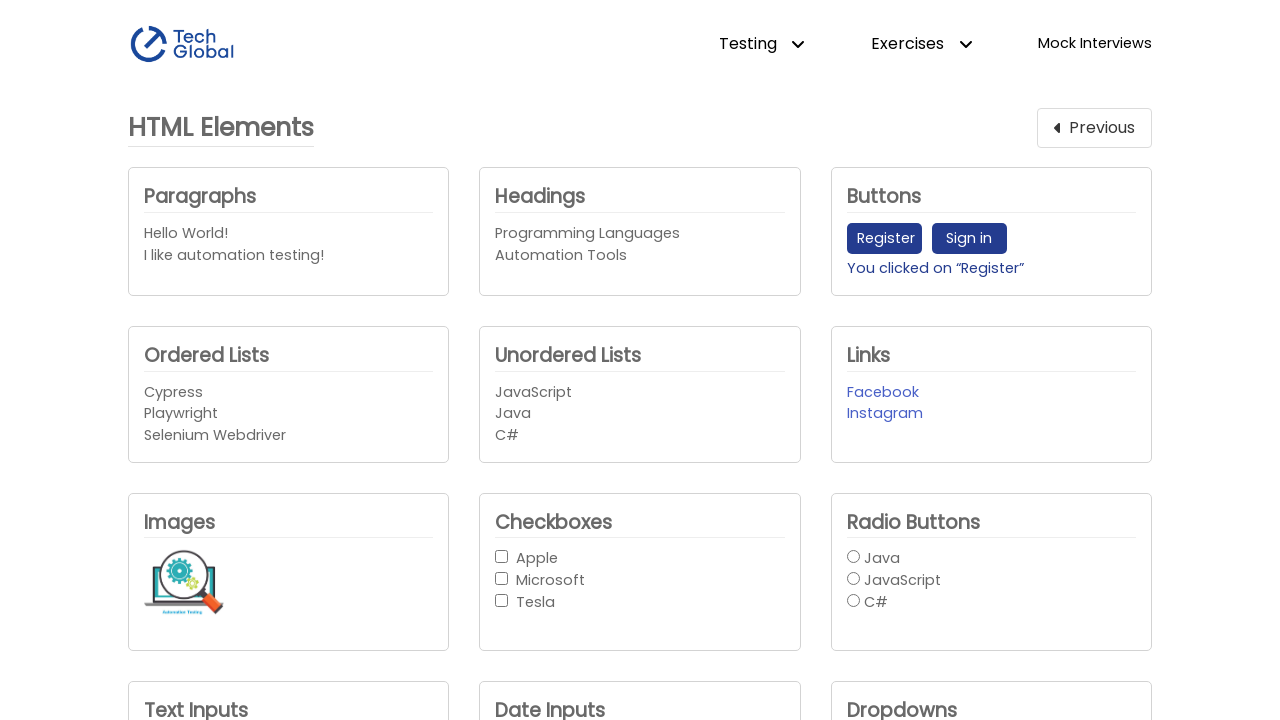

Radio button group loaded, confirming page navigation successful
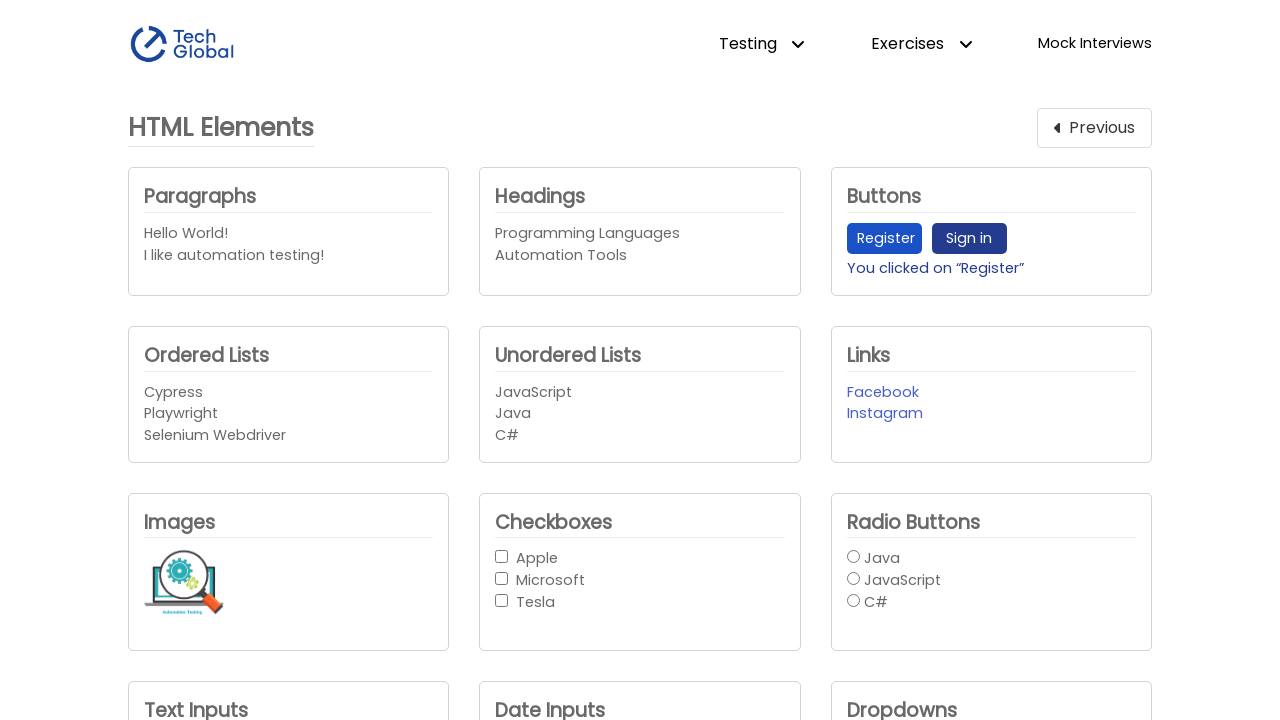

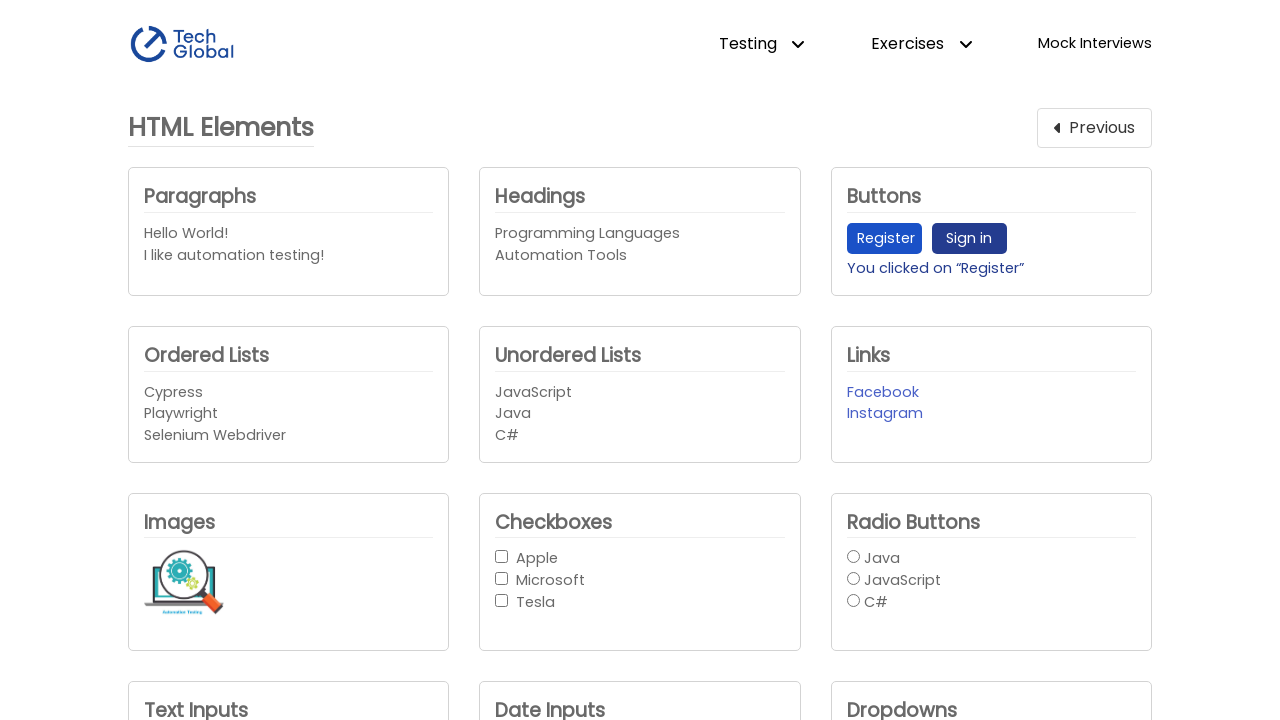